Tests JavaScript confirm dialog by accepting (clicking OK) and verifying the OK result message.

Starting URL: https://the-internet.herokuapp.com/

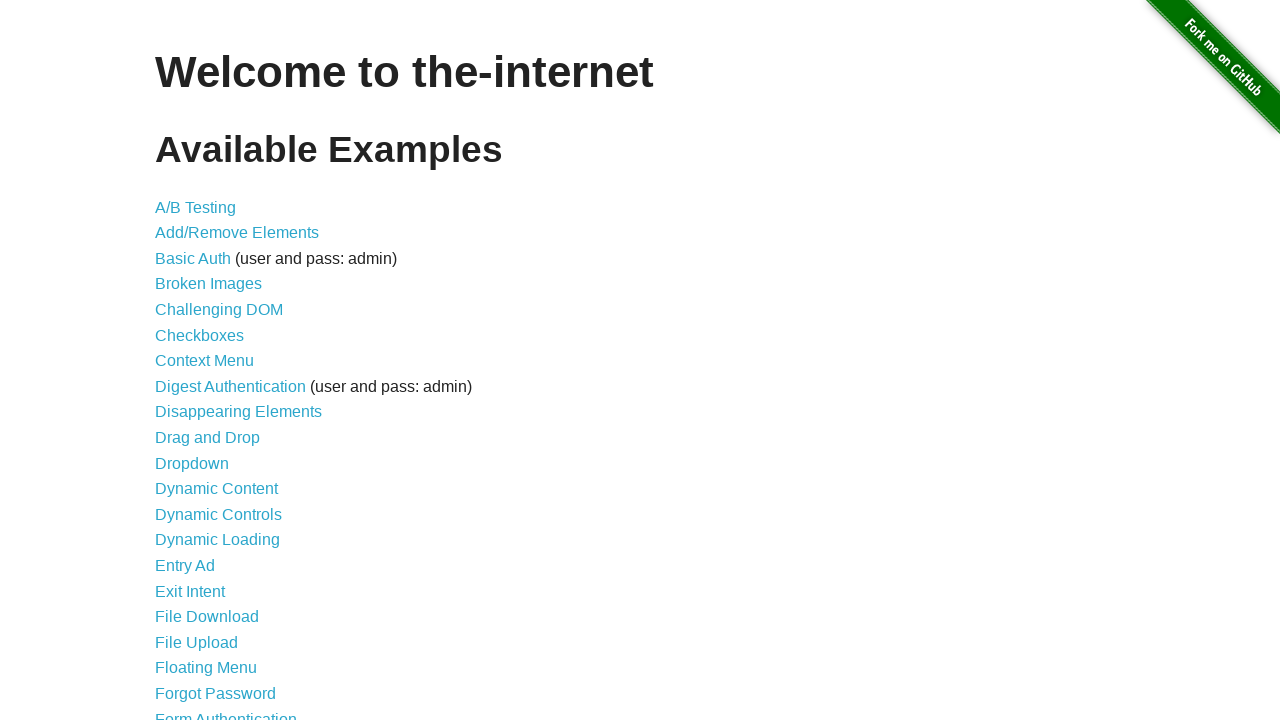

Clicked on the JavaScript Alerts link at (214, 361) on a[href='/javascript_alerts']
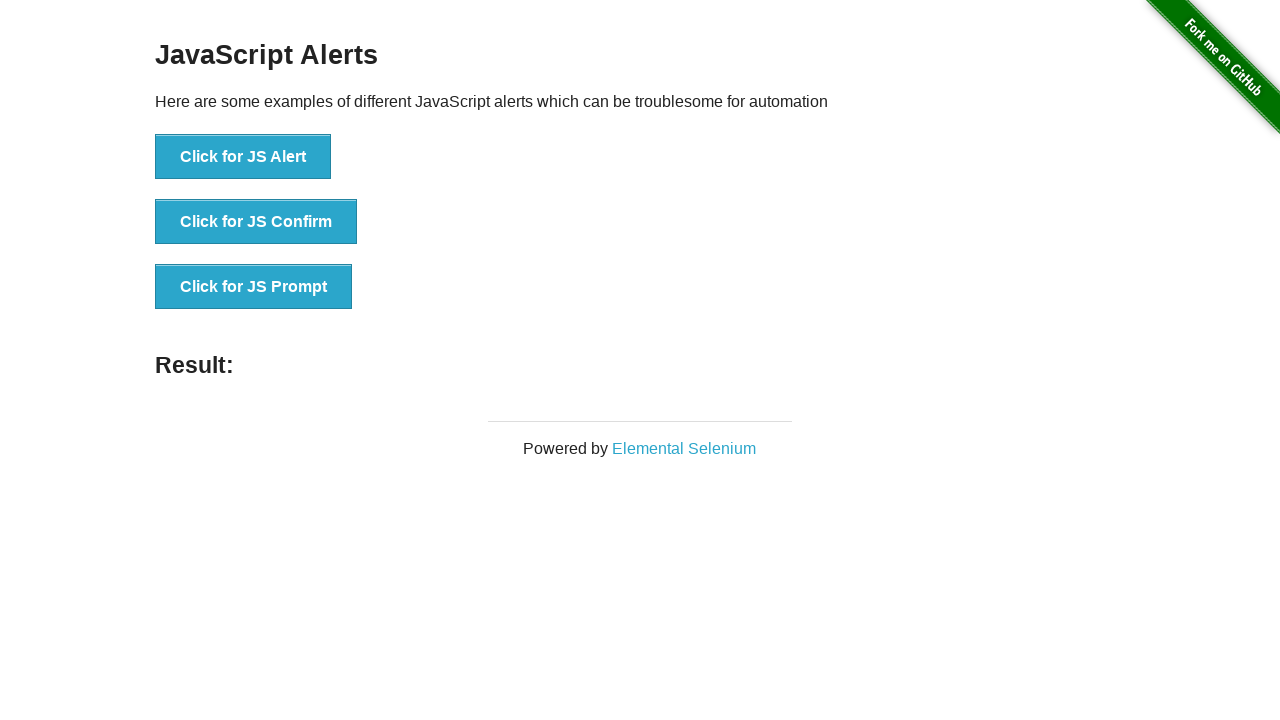

Waited for confirm button to load on alerts page
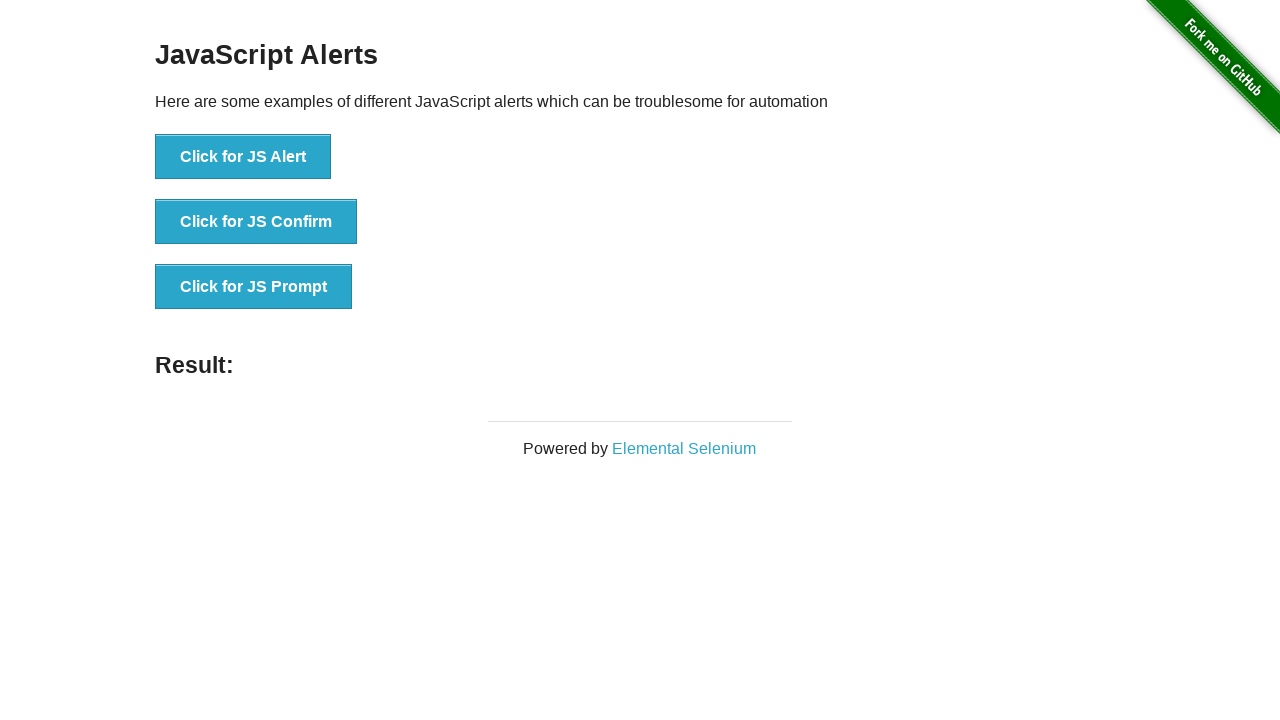

Set up dialog handler to accept confirm dialog
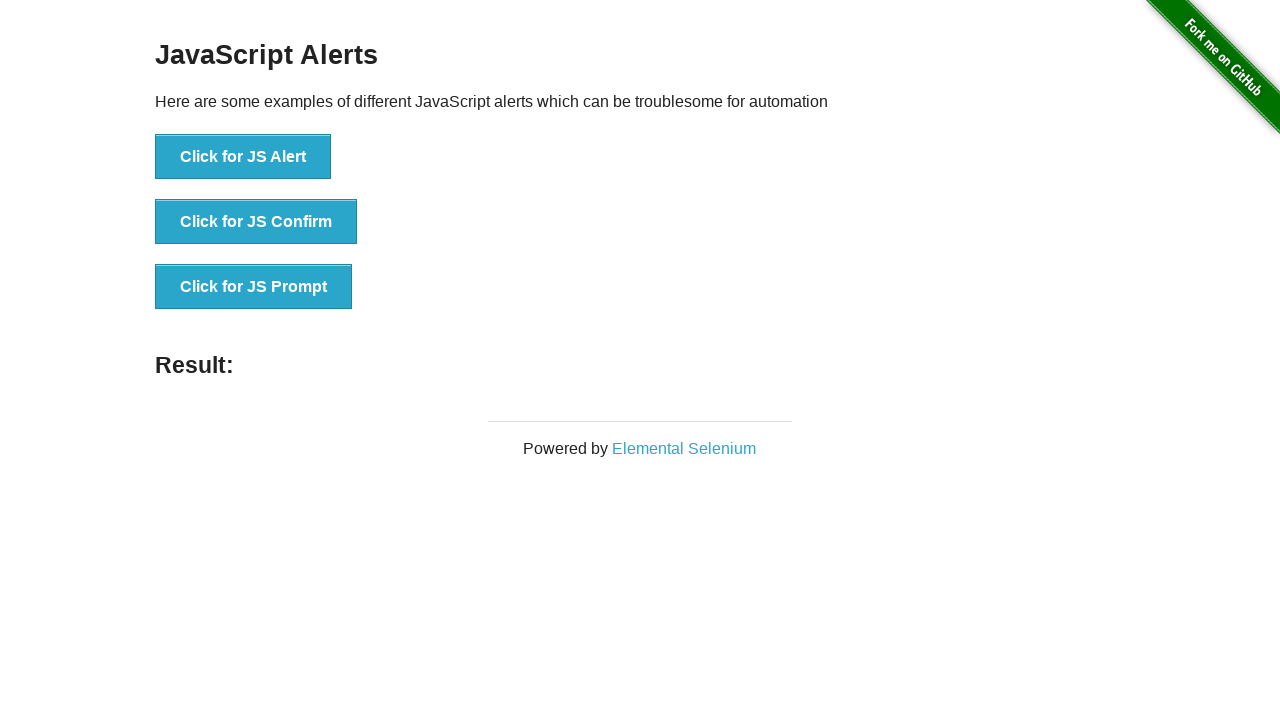

Clicked button to trigger JavaScript confirm dialog at (256, 222) on button[onclick='jsConfirm()']
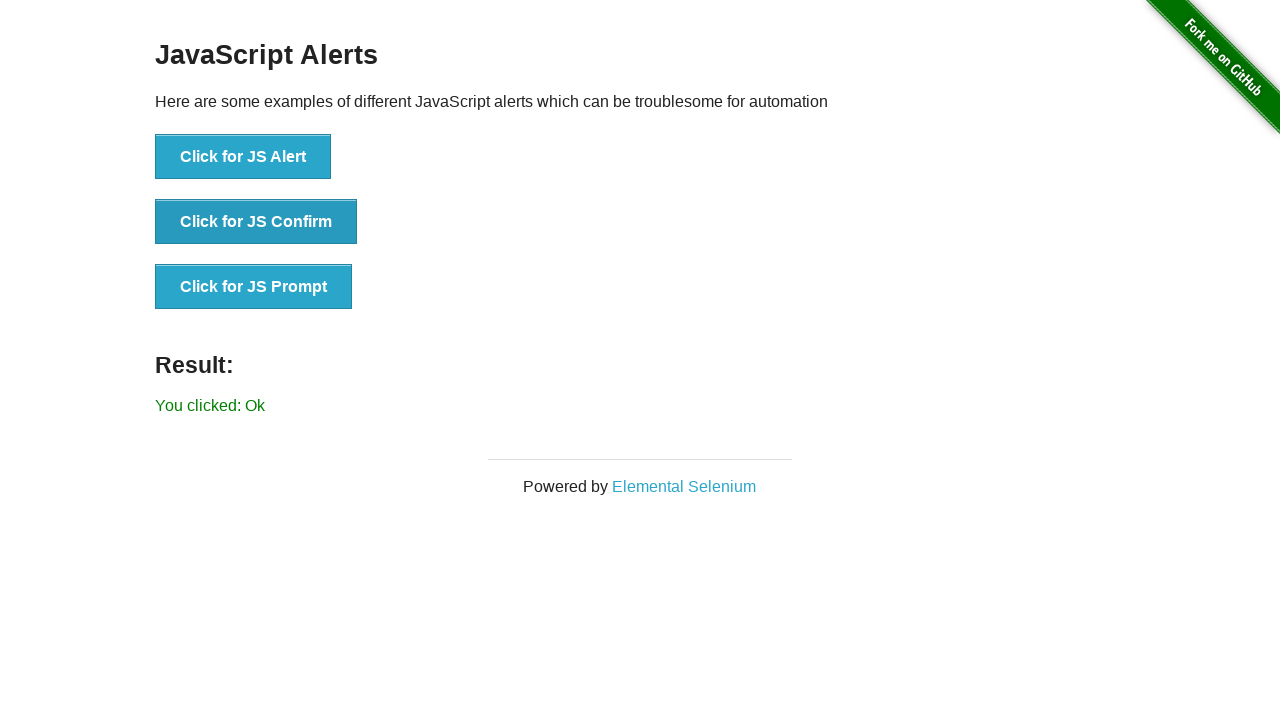

Waited for result message to appear
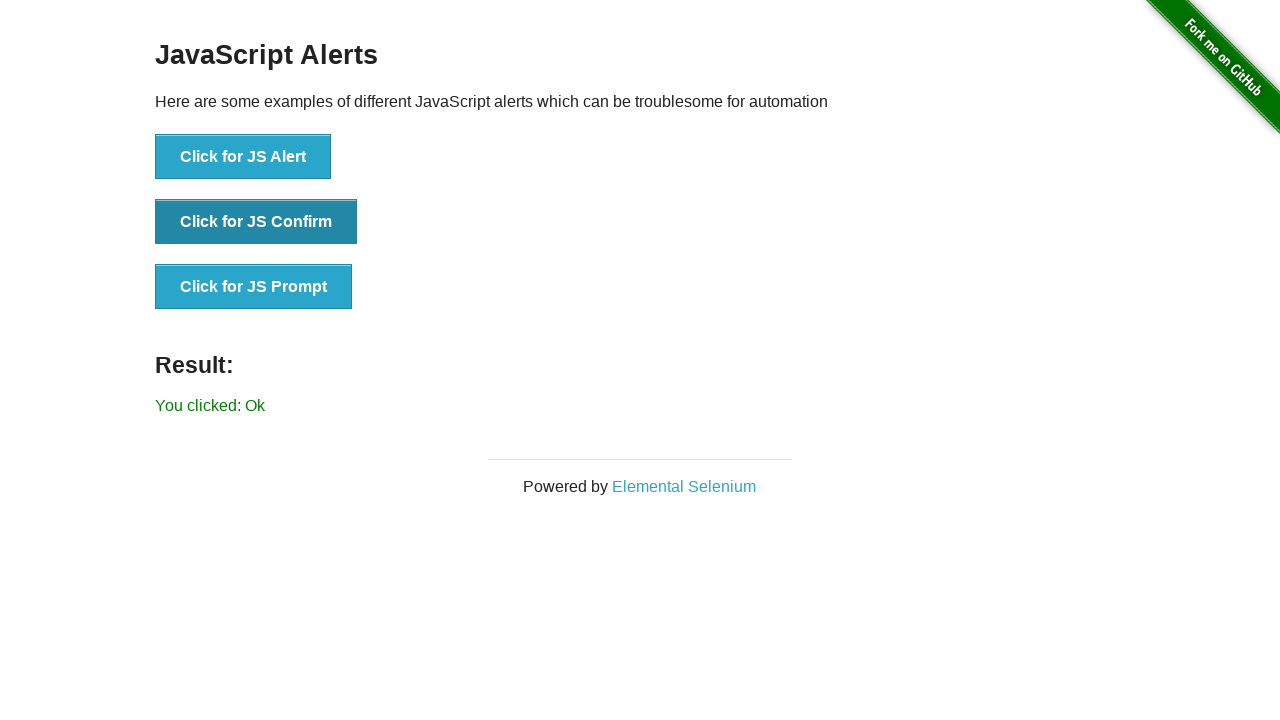

Retrieved result text: 'You clicked: Ok'
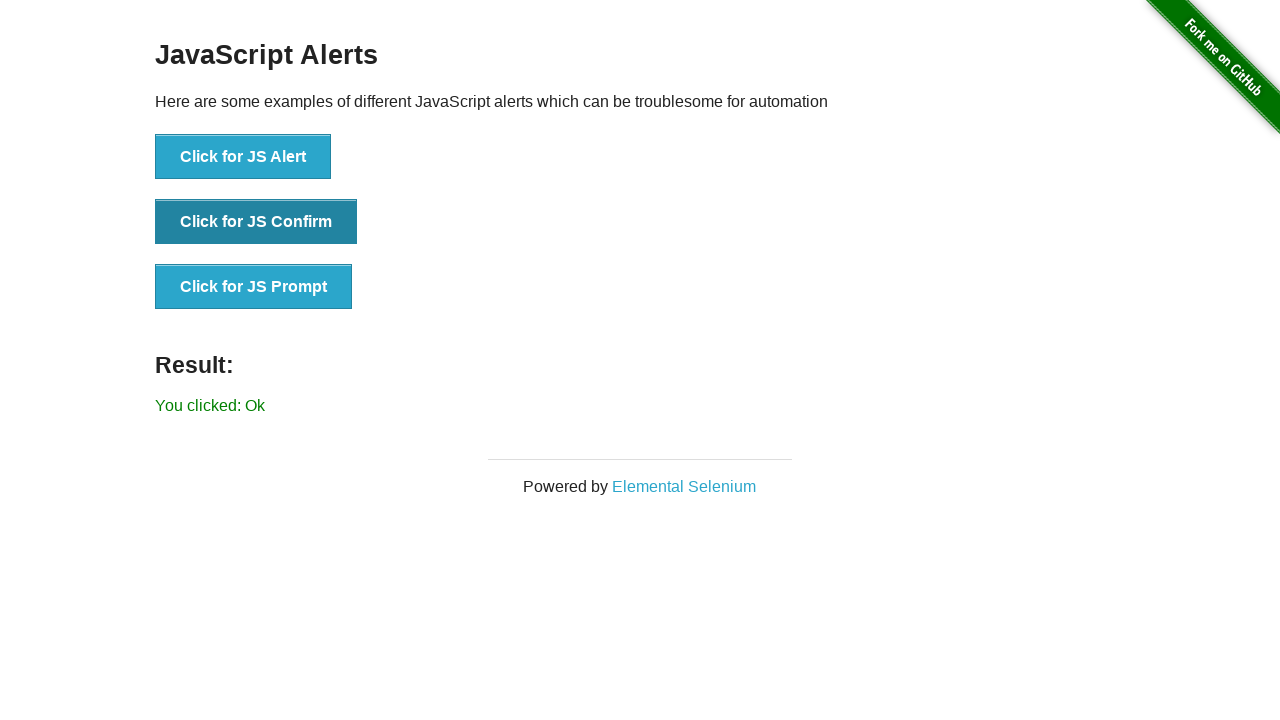

Verified result text matches expected 'You clicked: Ok'
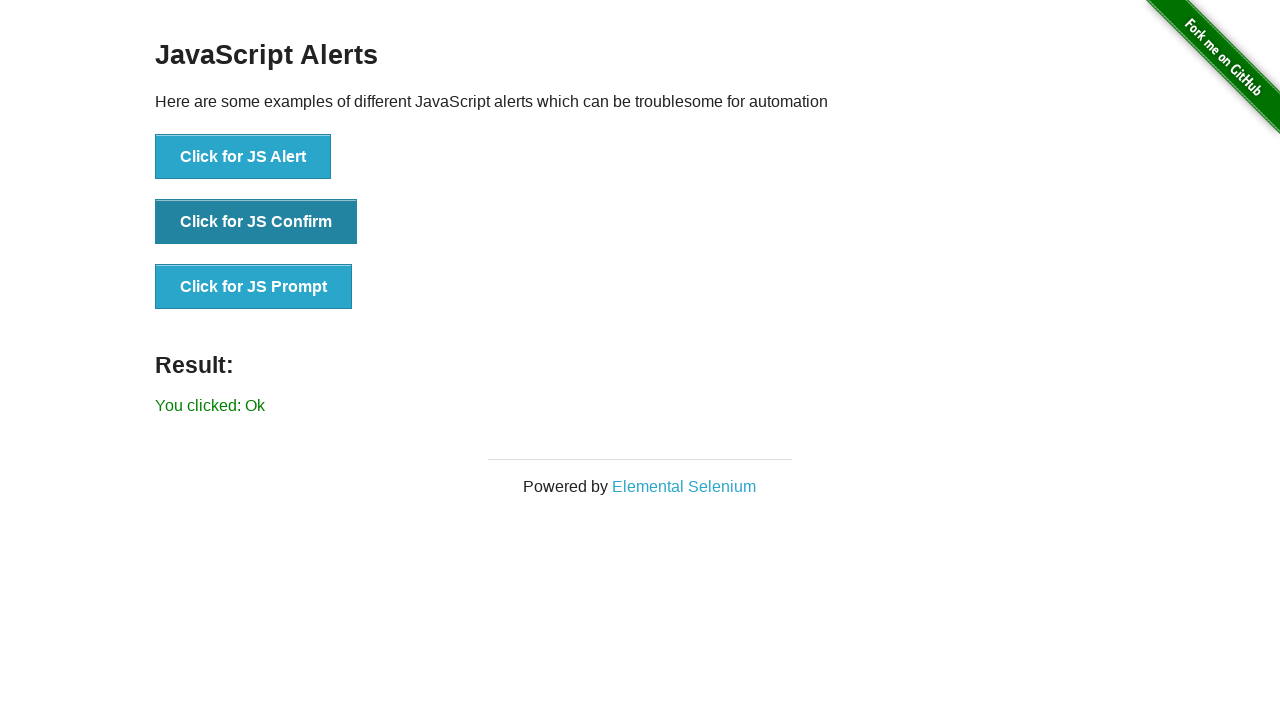

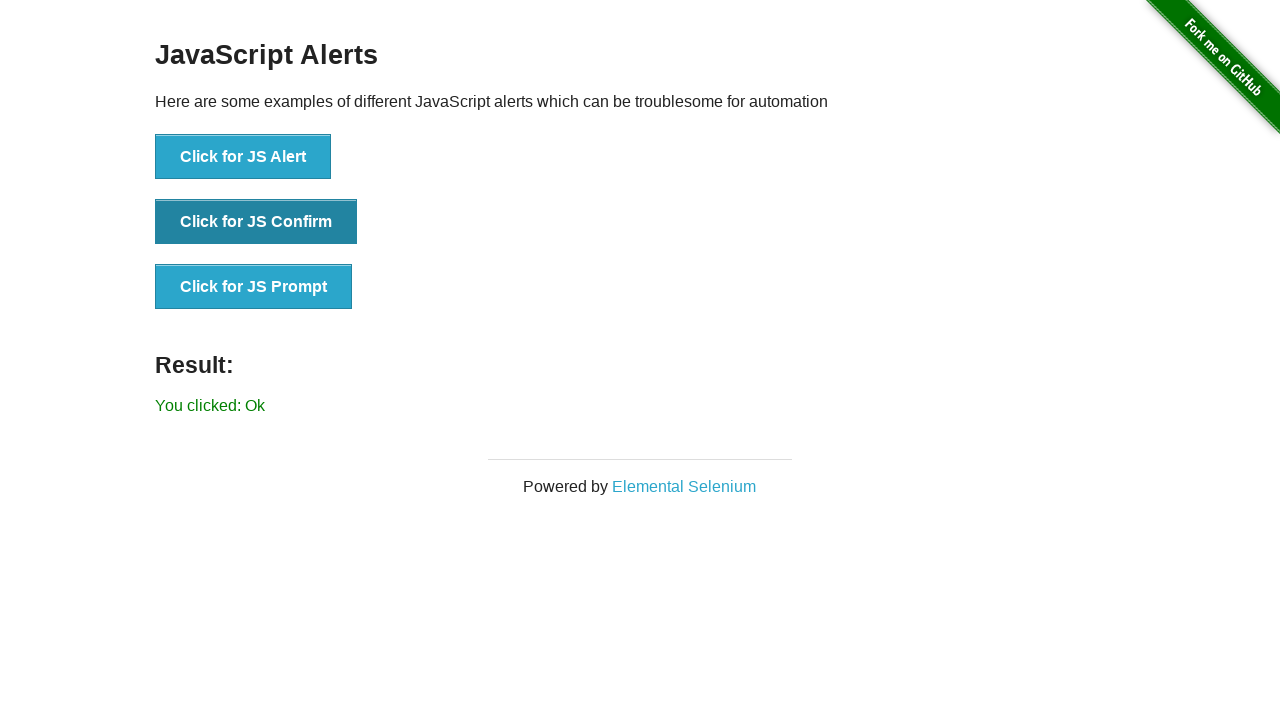